Tests the Add/Remove Elements functionality by navigating to the Add/Remove Elements page, clicking the Add button multiple times to add elements, then clicking Delete buttons to remove some elements.

Starting URL: https://the-internet.herokuapp.com/

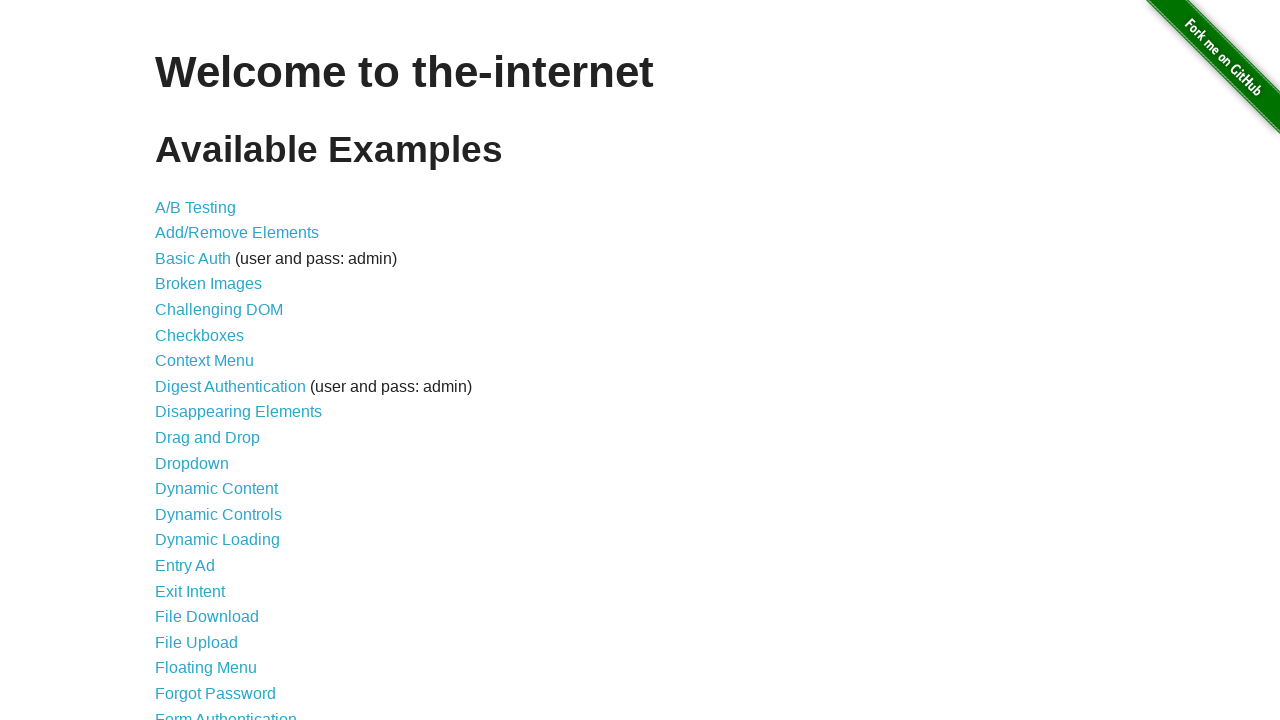

Clicked on Add/Remove Elements link at (237, 233) on text=Add/Remove Elements
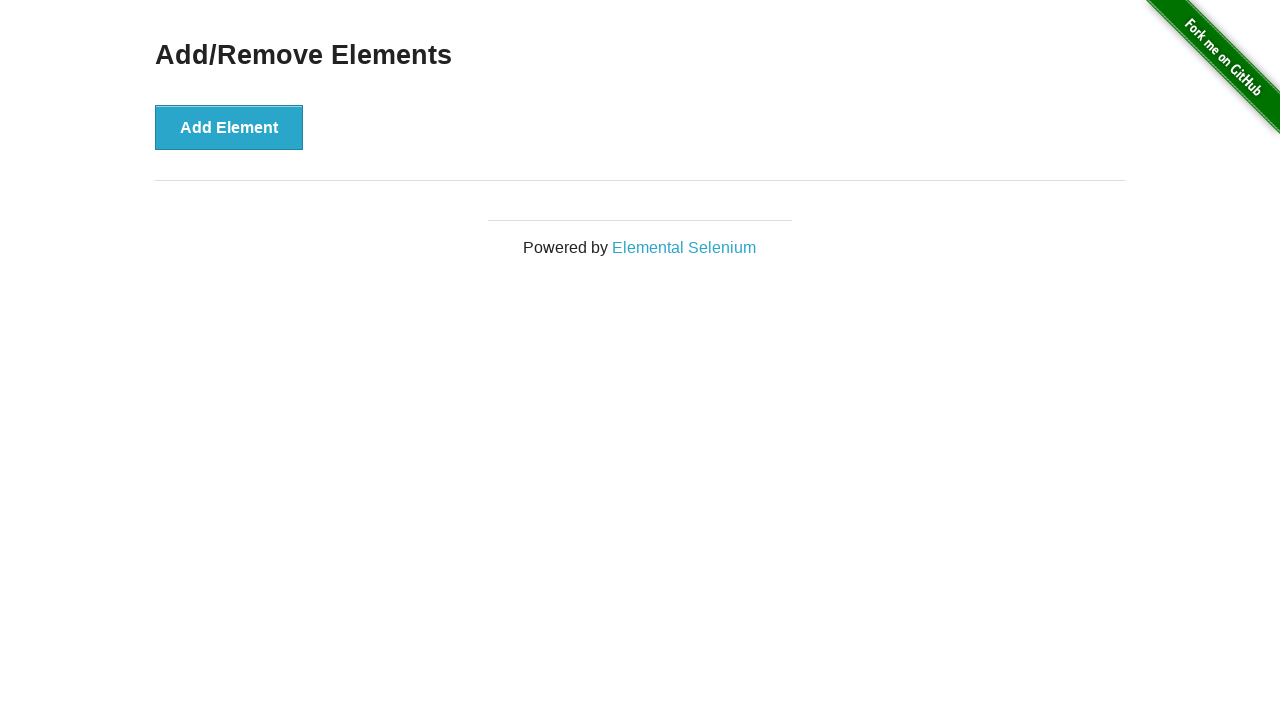

Add Element button loaded on page
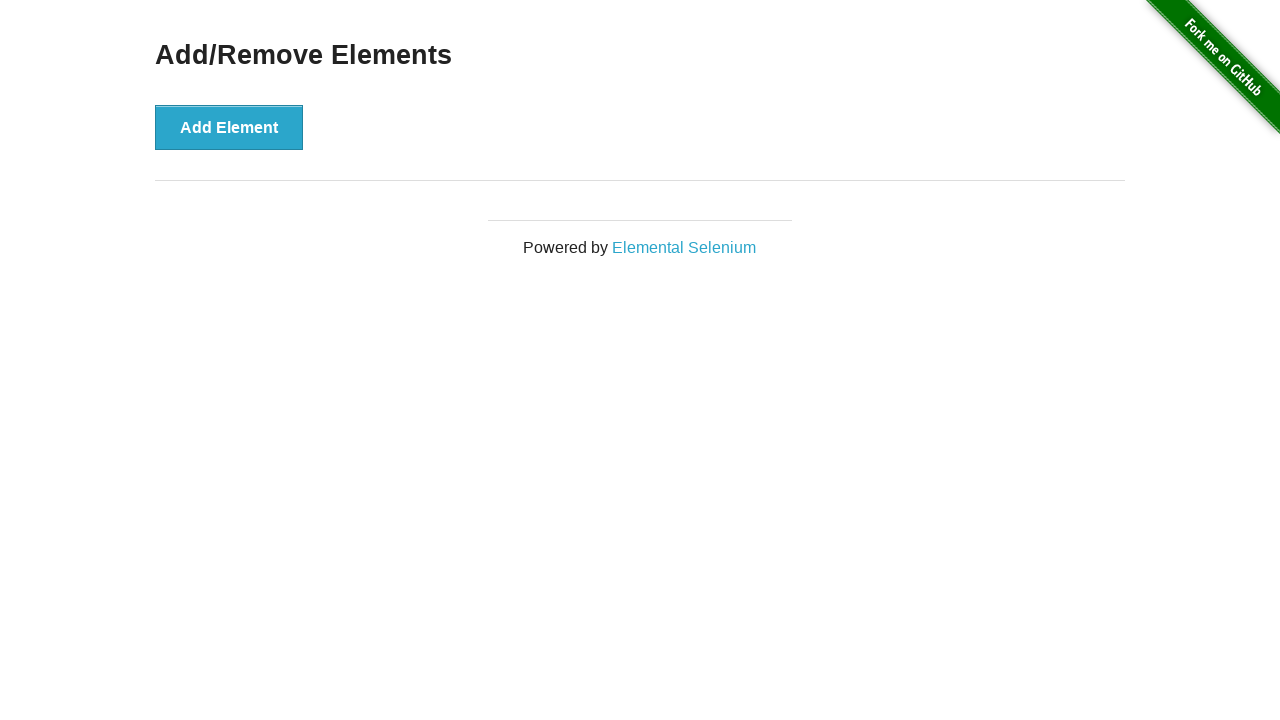

Clicked Add Element button (click 1 of 5) at (229, 127) on xpath=//button[text()='Add Element']
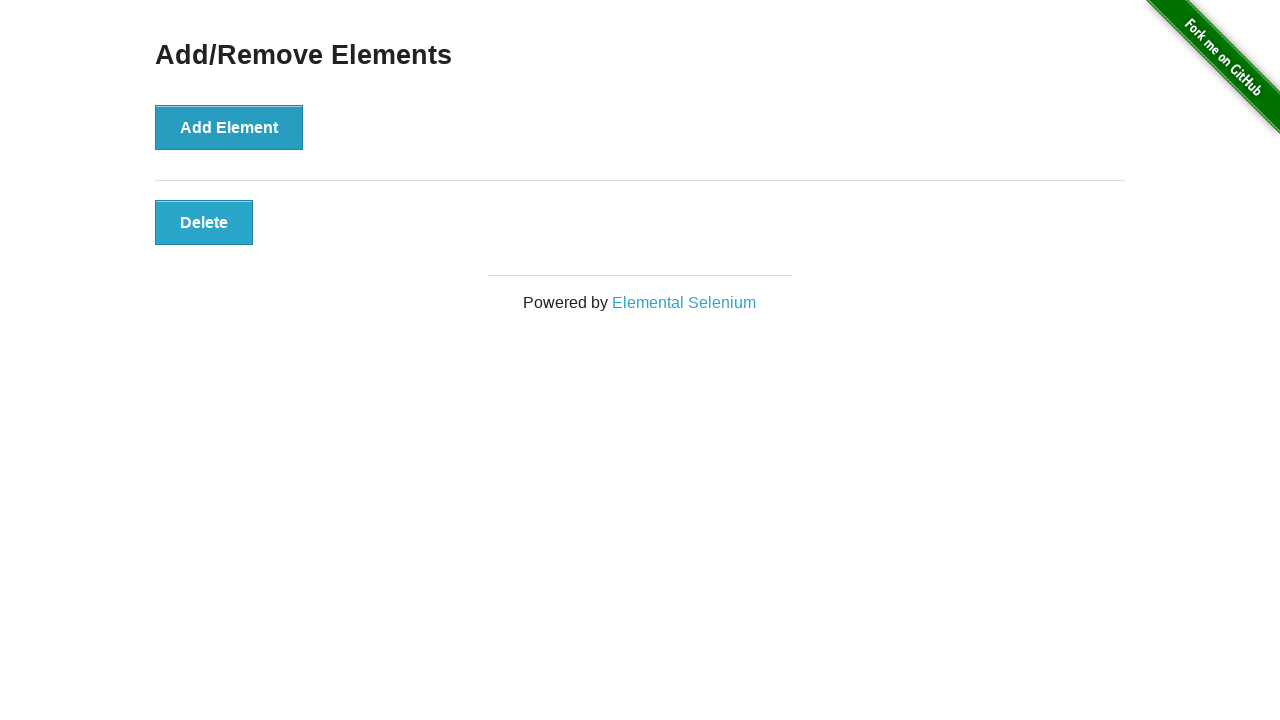

Clicked Add Element button (click 2 of 5) at (229, 127) on xpath=//button[text()='Add Element']
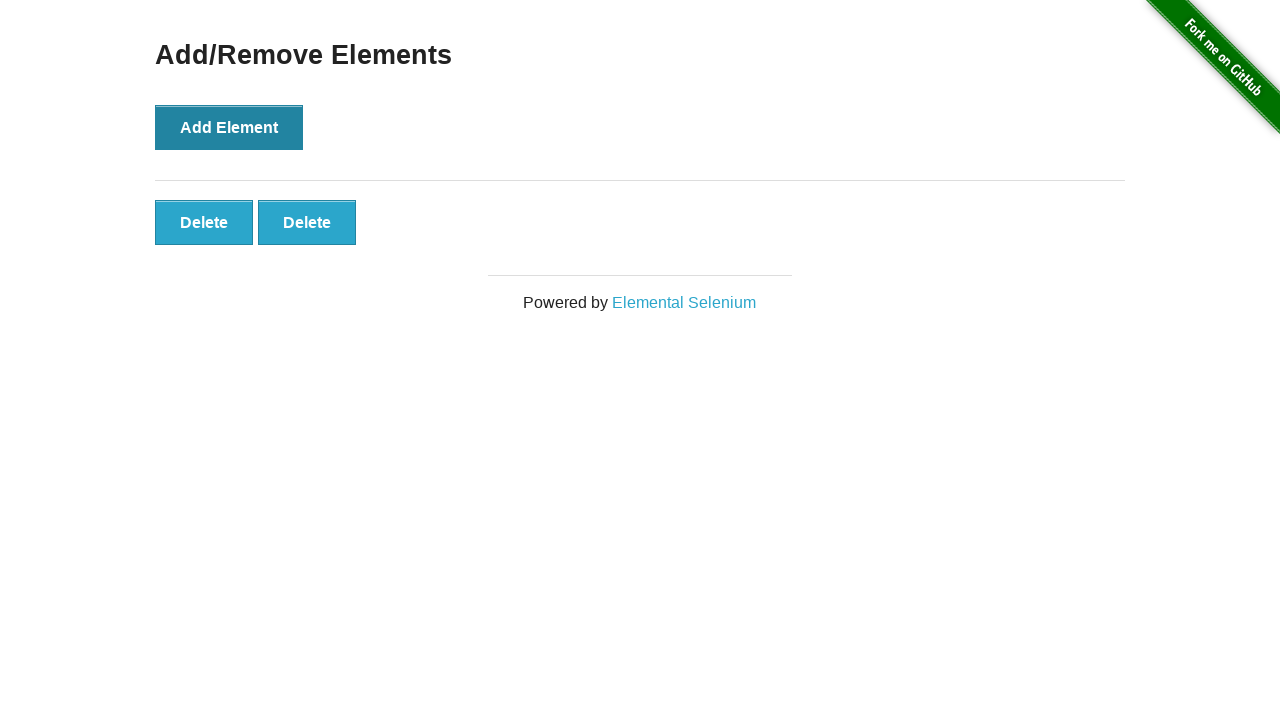

Clicked Add Element button (click 3 of 5) at (229, 127) on xpath=//button[text()='Add Element']
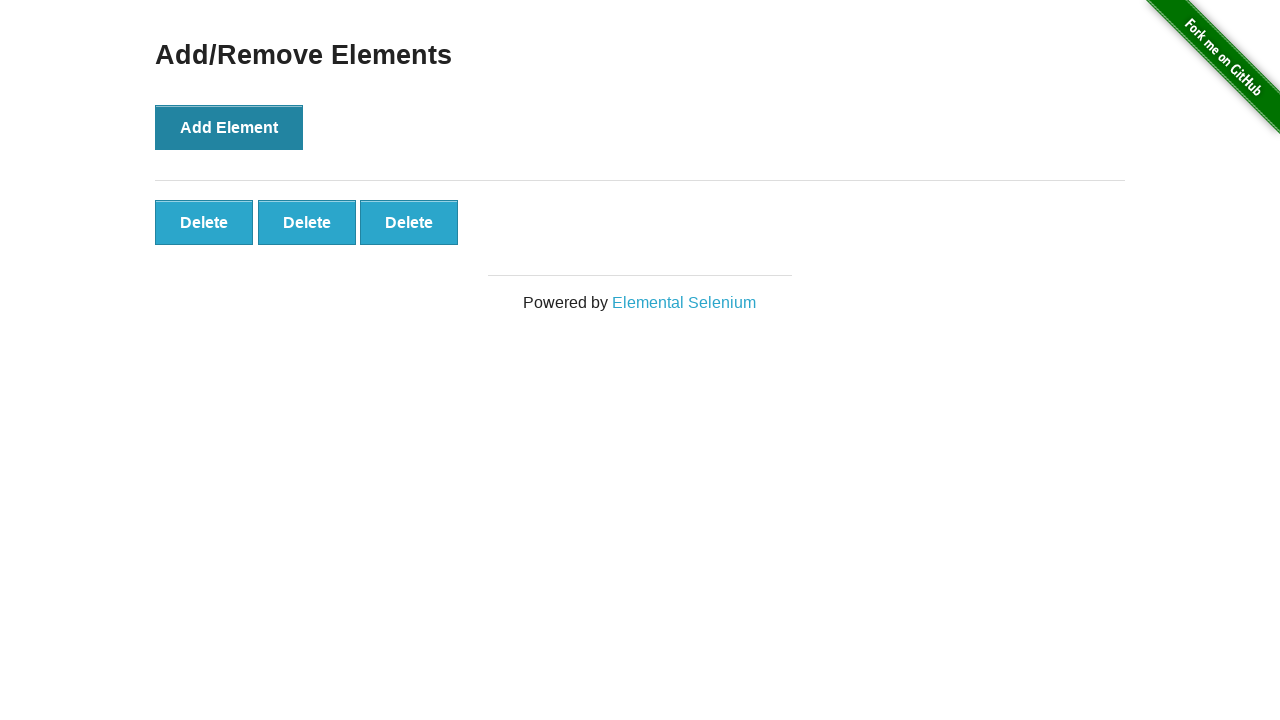

Clicked Add Element button (click 4 of 5) at (229, 127) on xpath=//button[text()='Add Element']
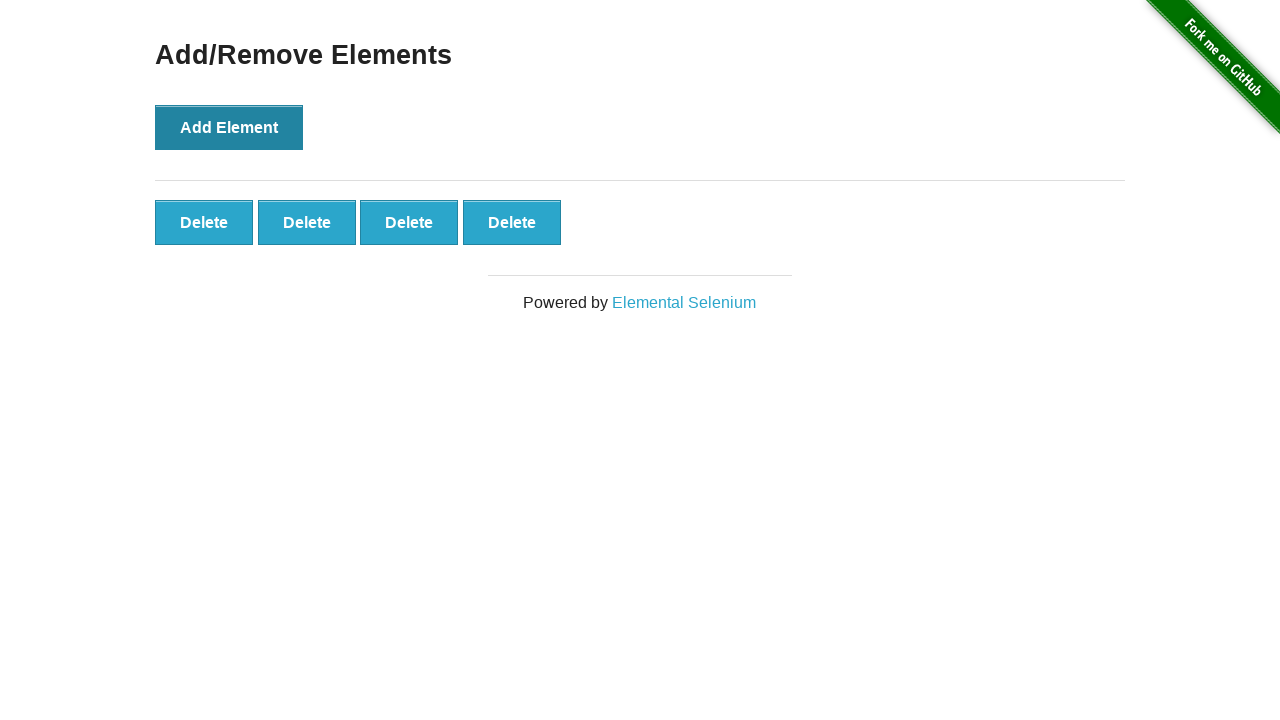

Clicked Add Element button (click 5 of 5) at (229, 127) on xpath=//button[text()='Add Element']
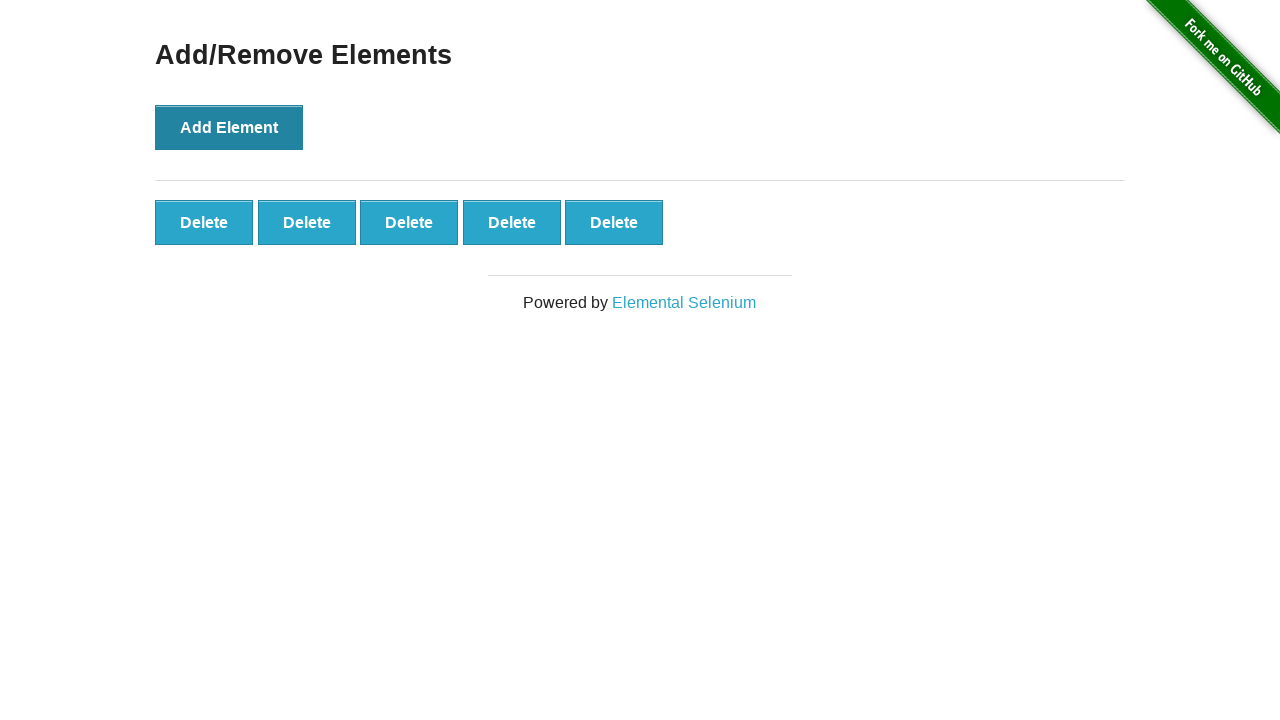

All 5 elements added and visible
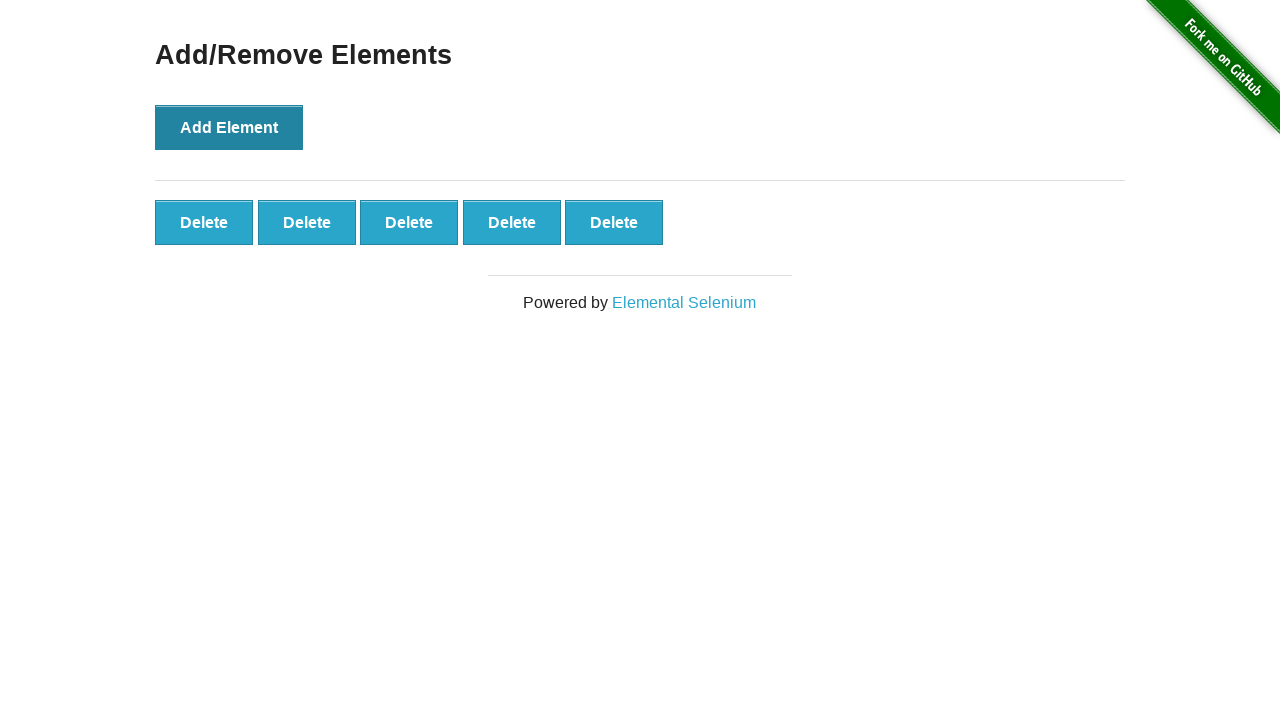

Clicked Delete button to remove element (removal 1 of 3) at (204, 222) on #elements button >> nth=0
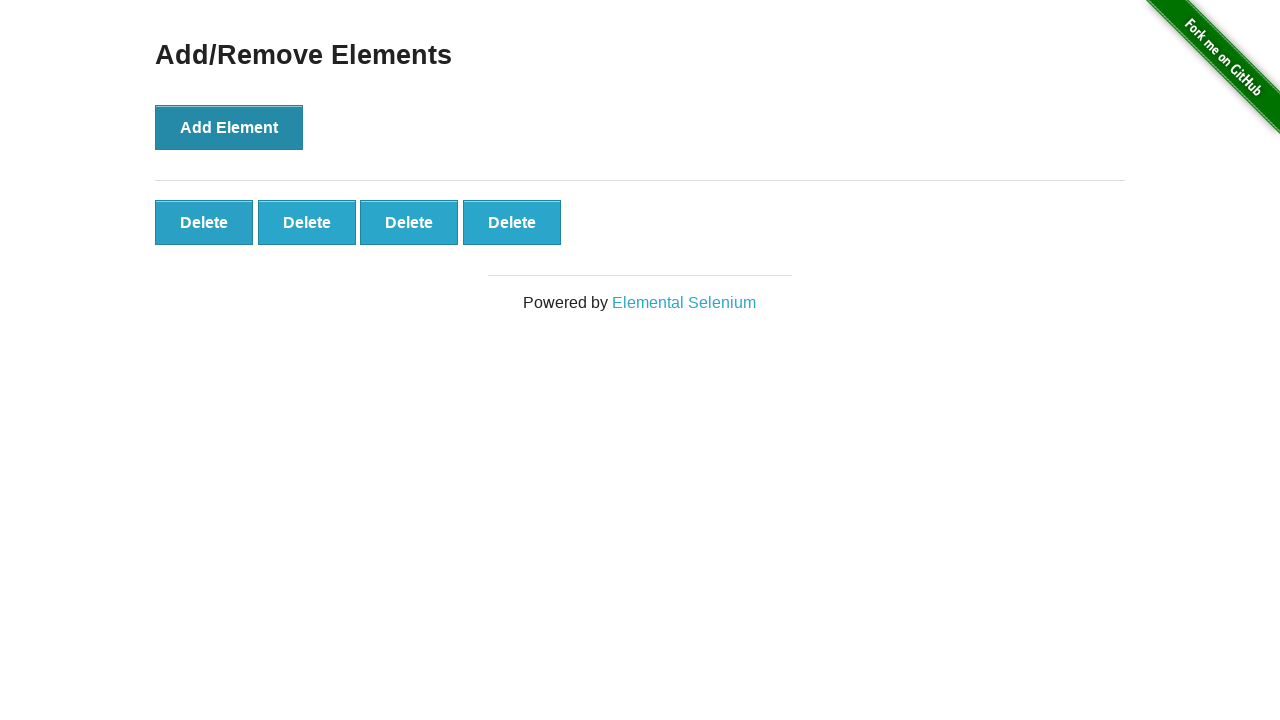

Clicked Delete button to remove element (removal 2 of 3) at (204, 222) on #elements button >> nth=0
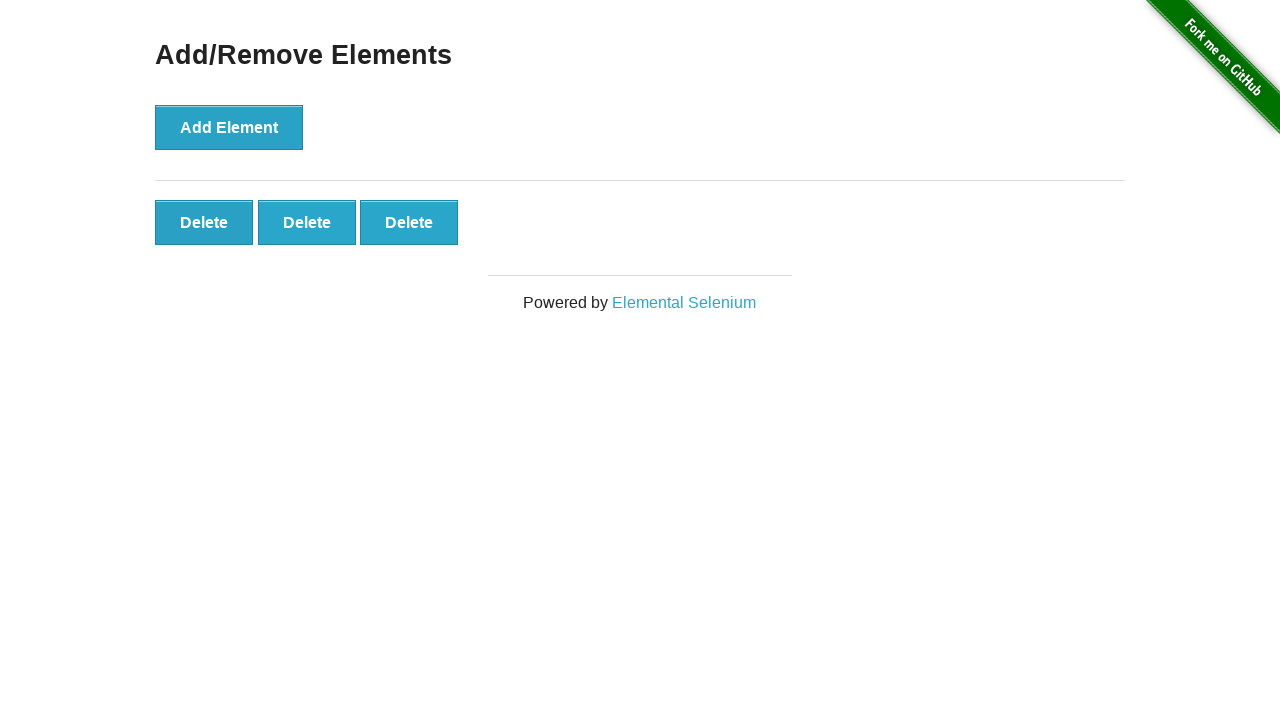

Clicked Delete button to remove element (removal 3 of 3) at (204, 222) on #elements button >> nth=0
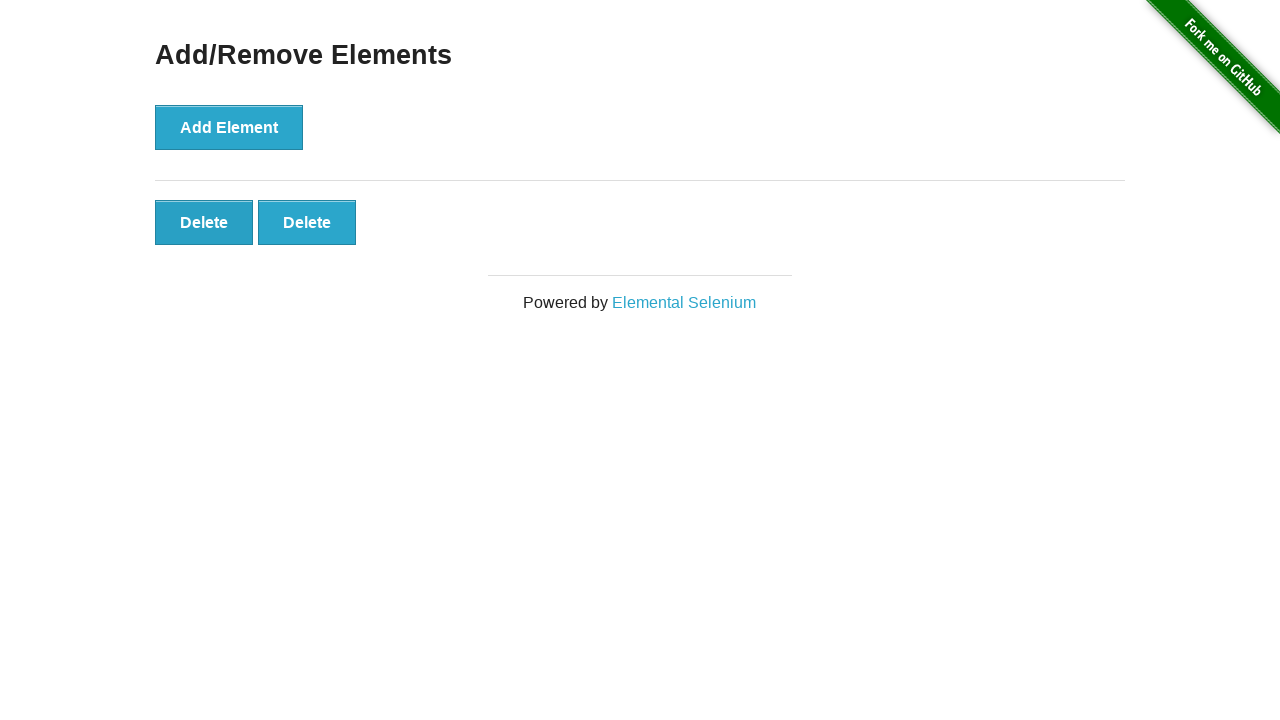

Waited 500ms for final state to settle
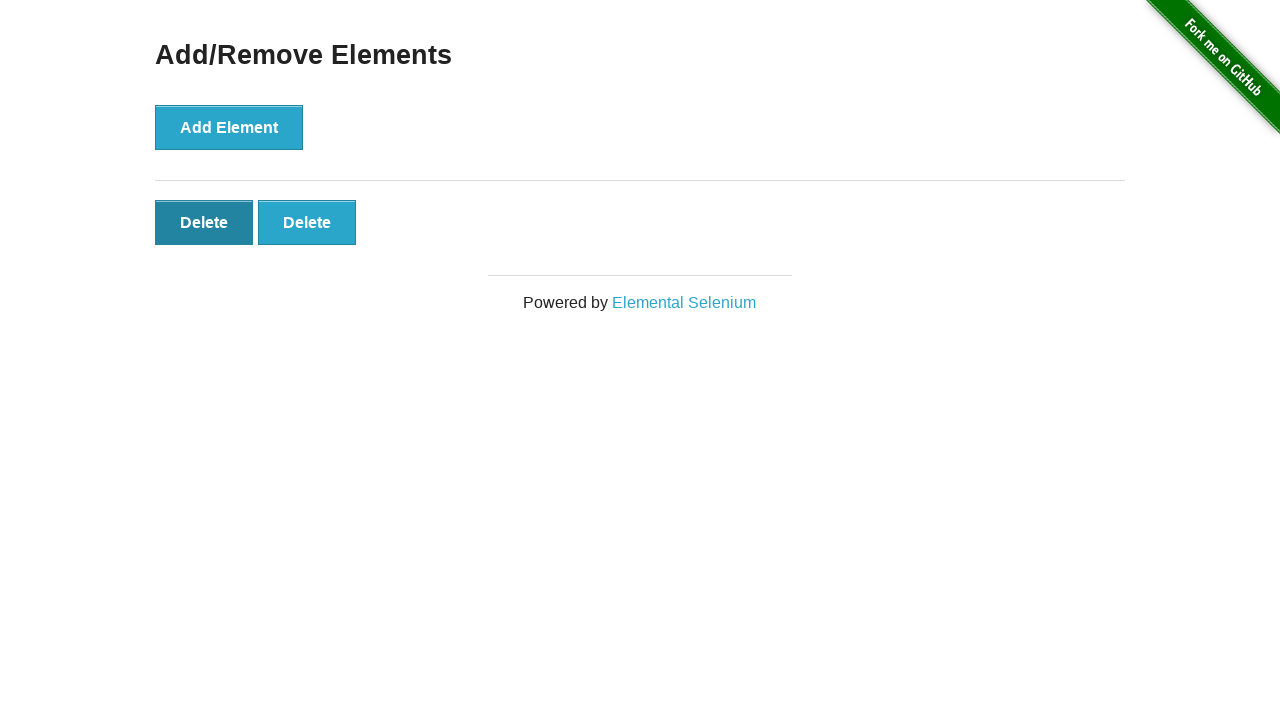

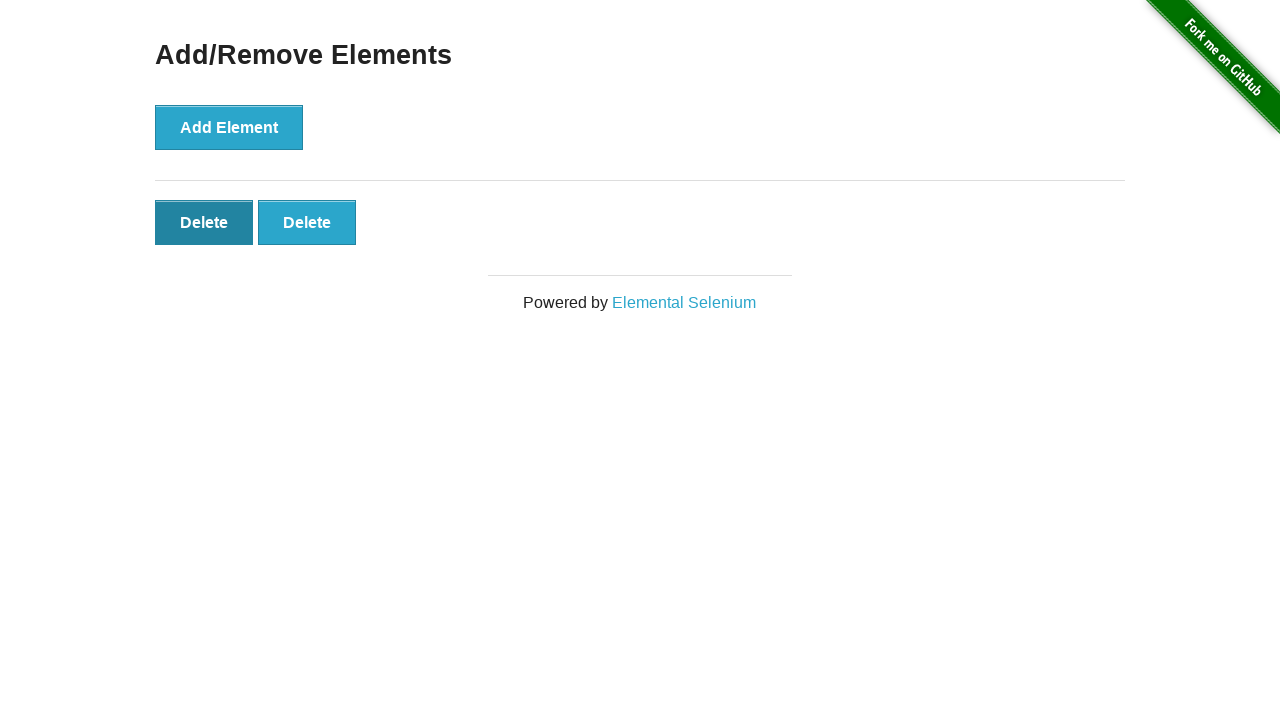